Tests registration form validation with various invalid phone number formats (too short, too long, wrong prefix)

Starting URL: https://alada.vn/tai-khoan/dang-ky.html

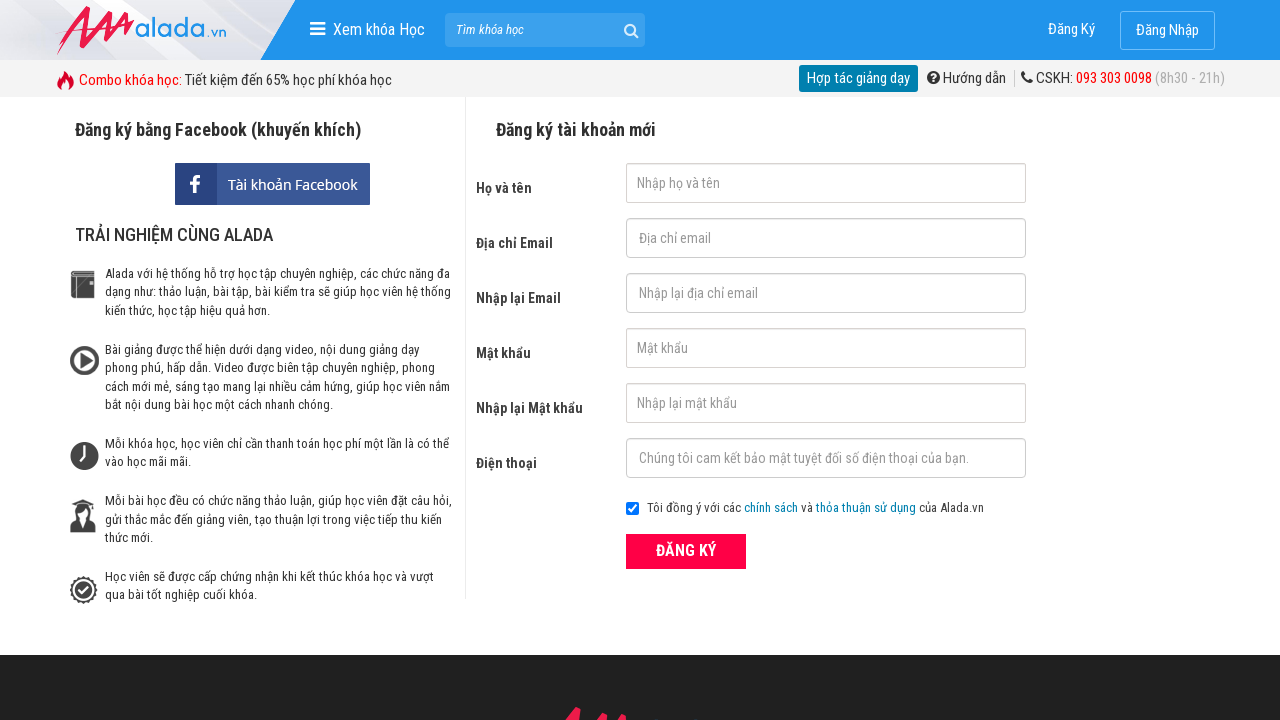

Filled first name field with 'Joe bin' on #txtFirstname
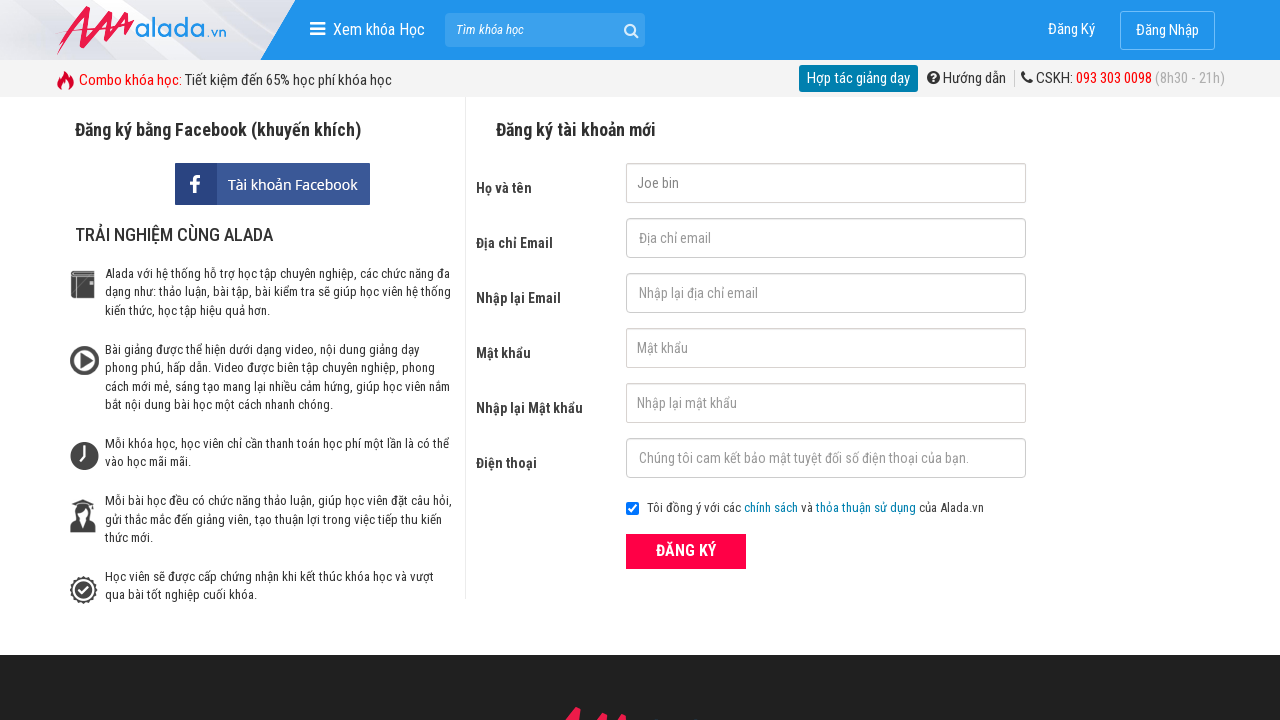

Filled email field with 'joebin@gmail.com' on #txtEmail
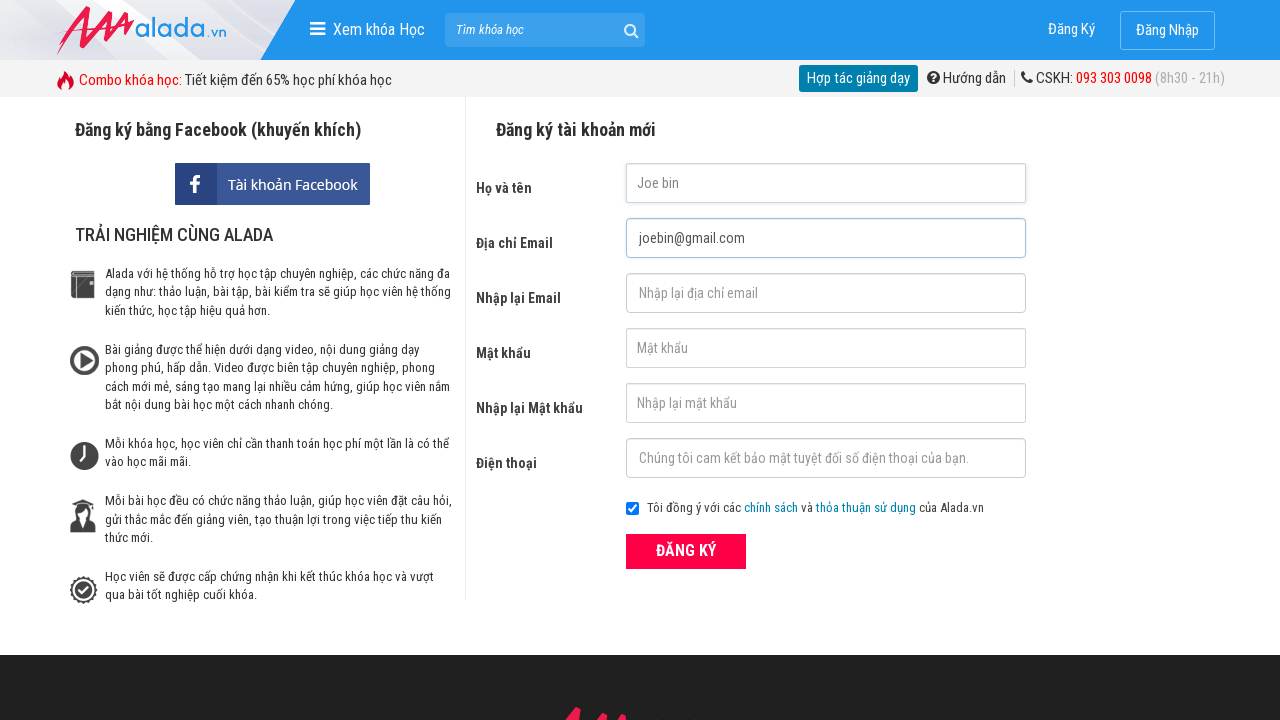

Filled confirm email field with 'joebin@gmail.com' on #txtCEmail
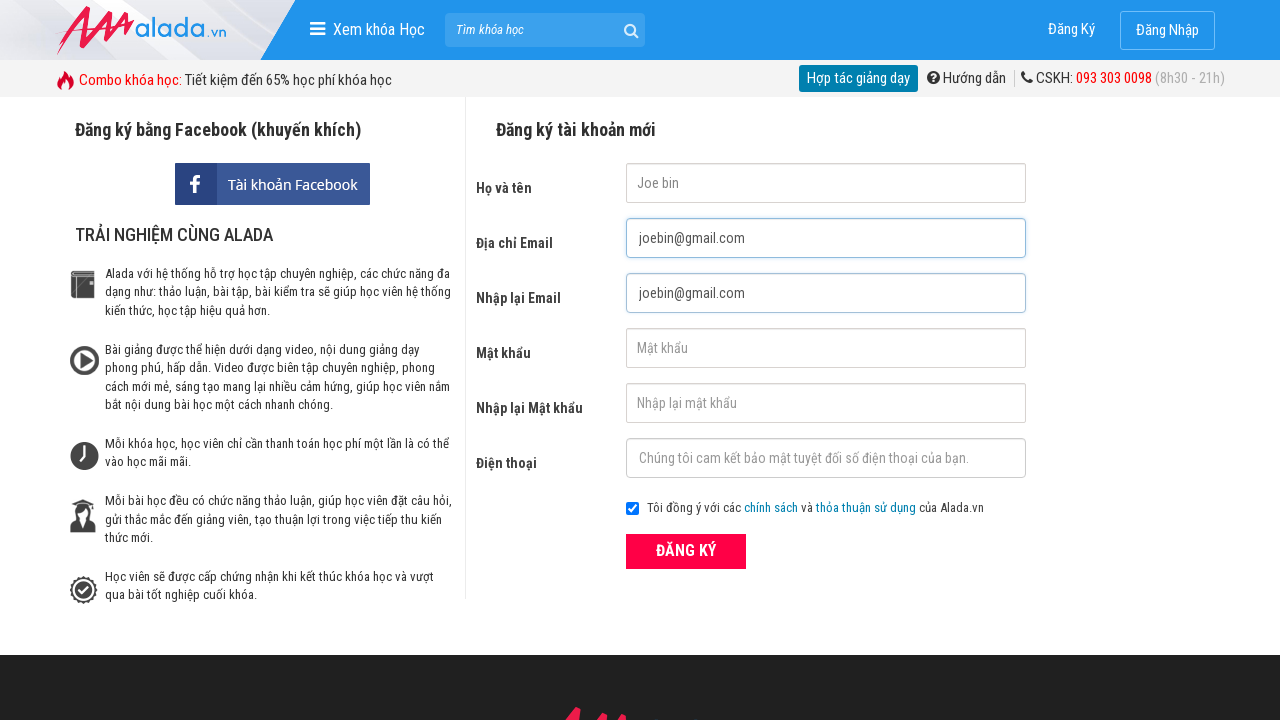

Filled password field with '123456' on #txtPassword
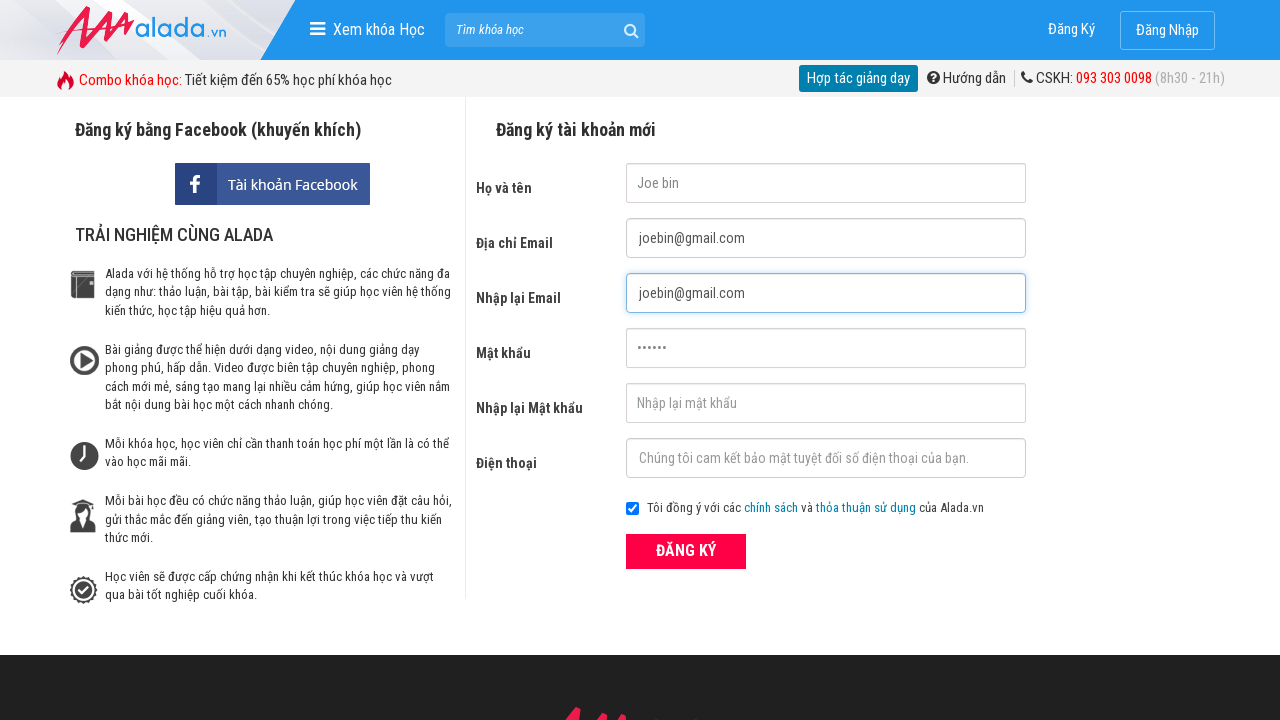

Filled confirm password field with '123456' on #txtCPassword
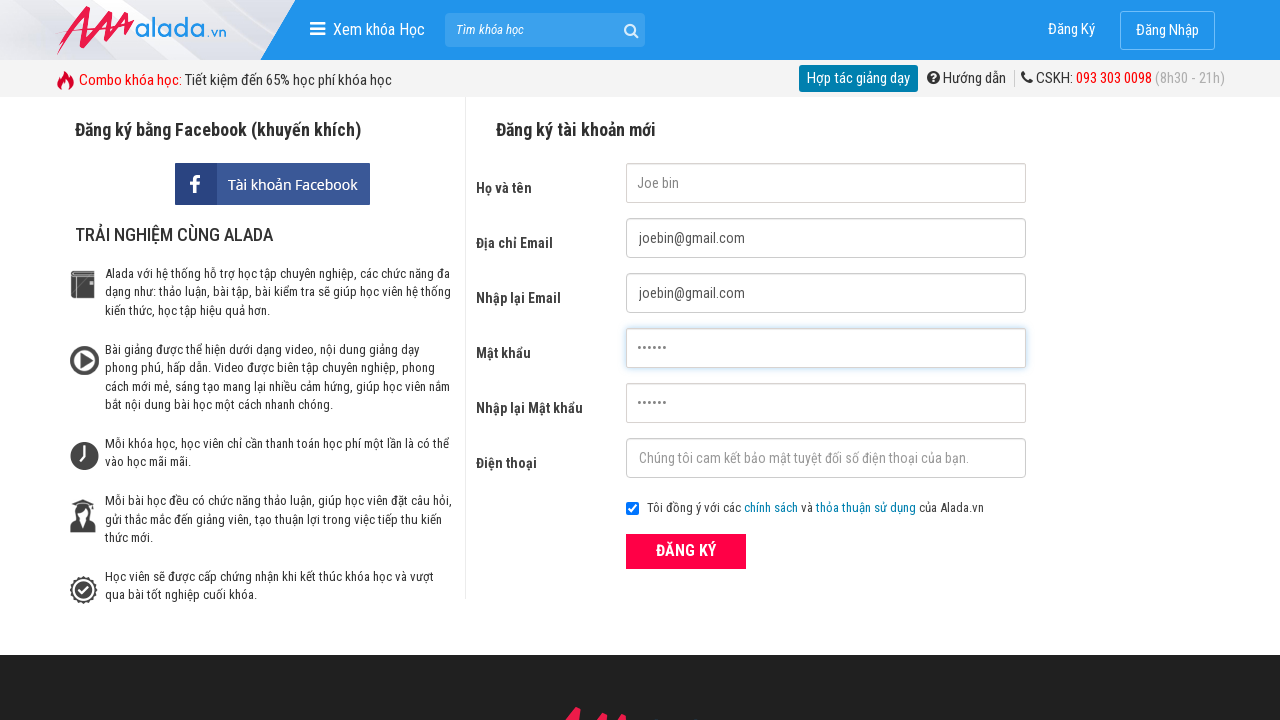

Filled phone field with '096475545' (9 characters - too short) on #txtPhone
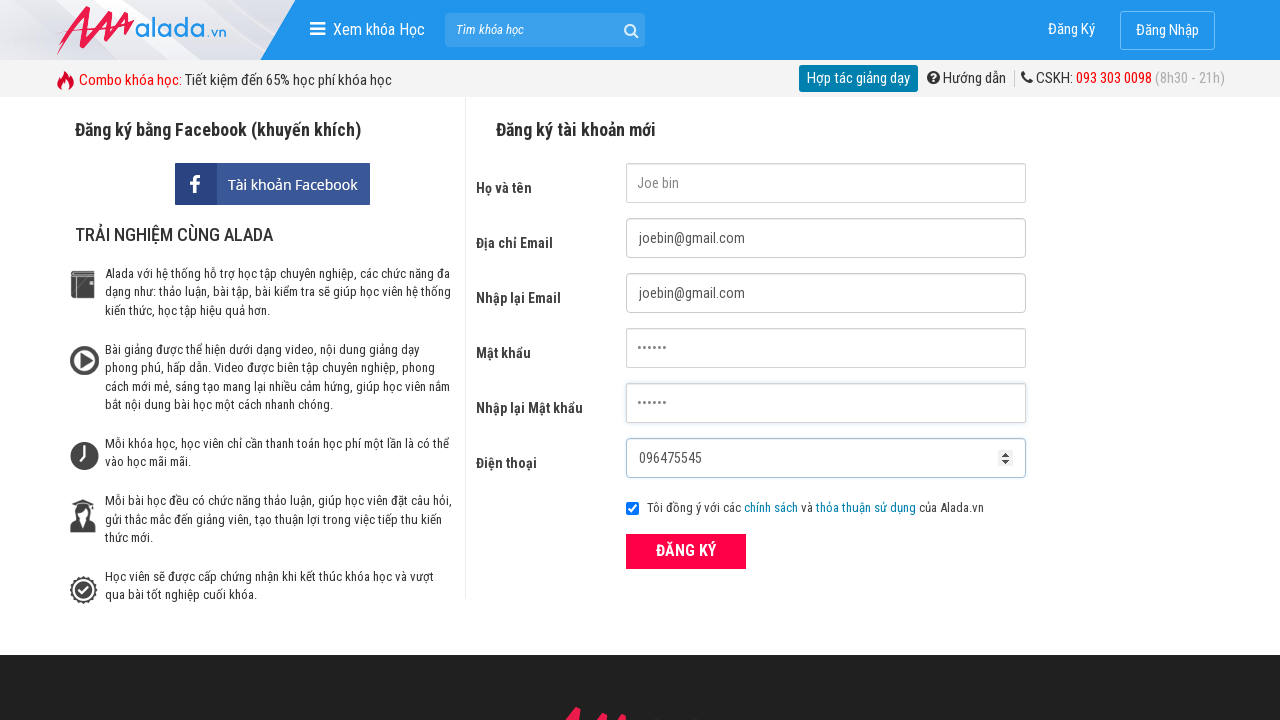

Clicked register button to submit form with short phone number at (686, 551) on xpath=//button[text()='ĐĂNG KÝ' and @type='submit']
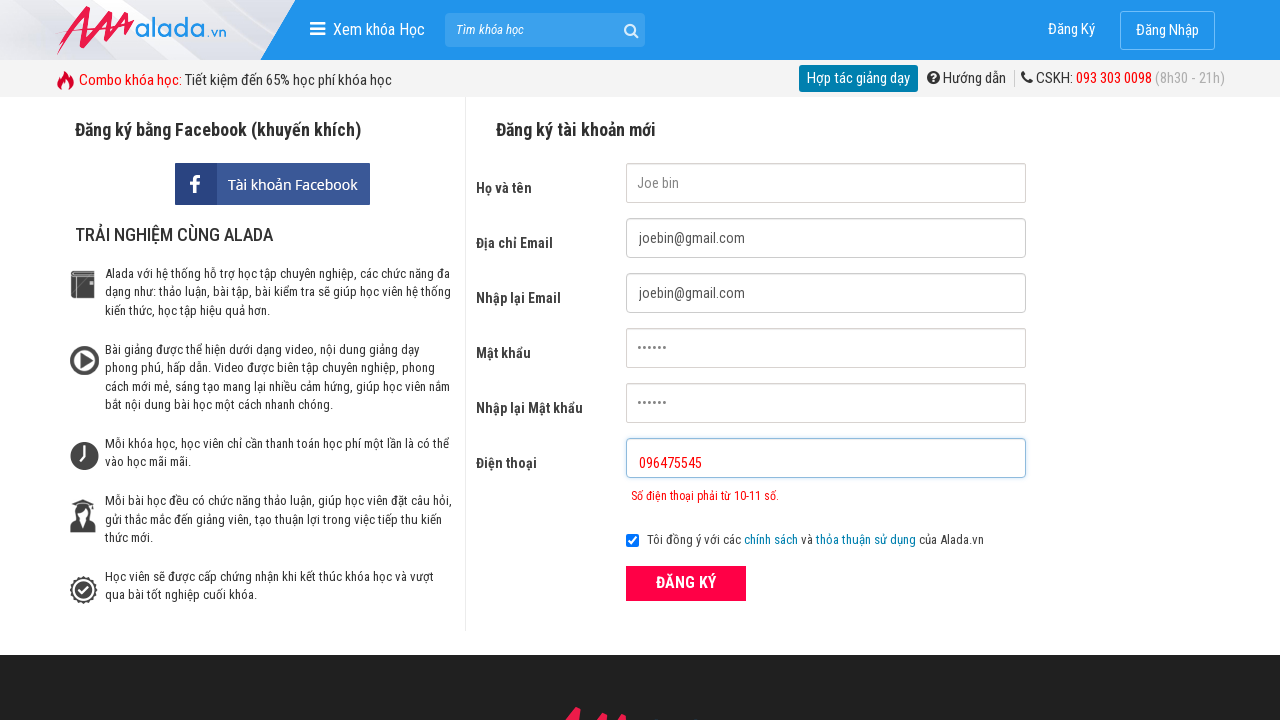

Phone error message appeared for short phone number
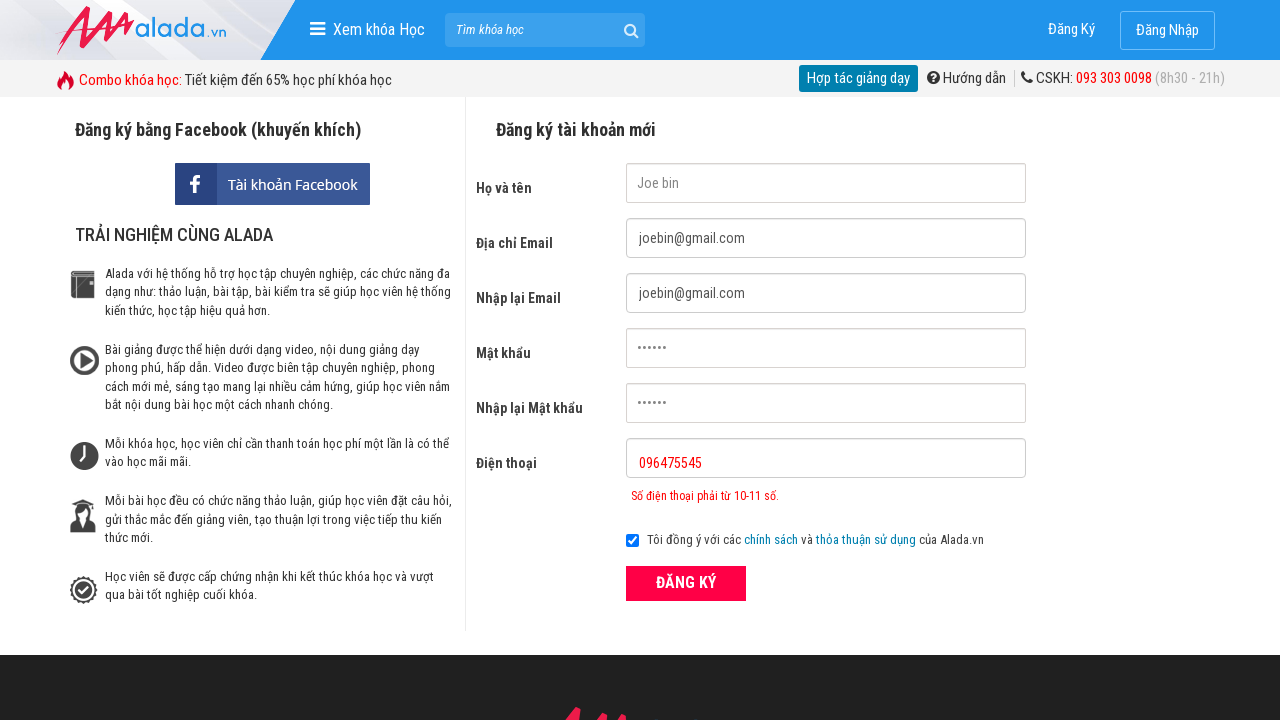

Cleared phone field on #txtPhone
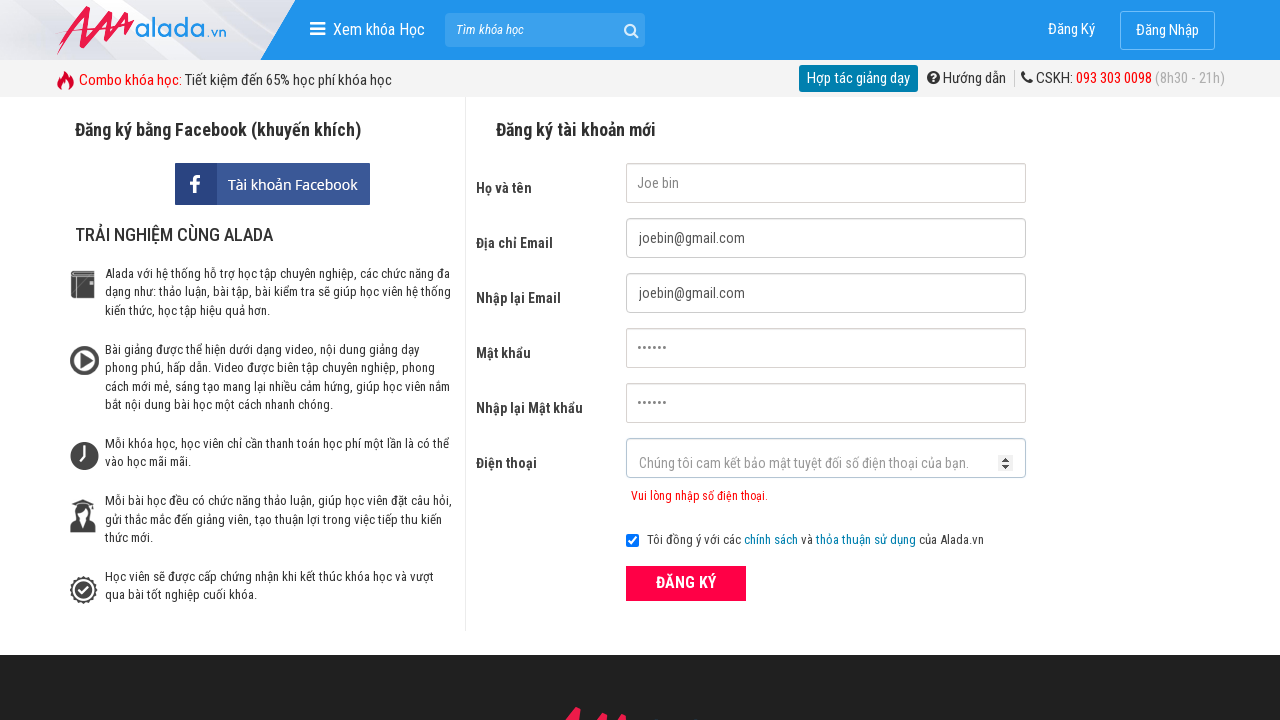

Filled phone field with '096475545312' (12 characters - too long) on #txtPhone
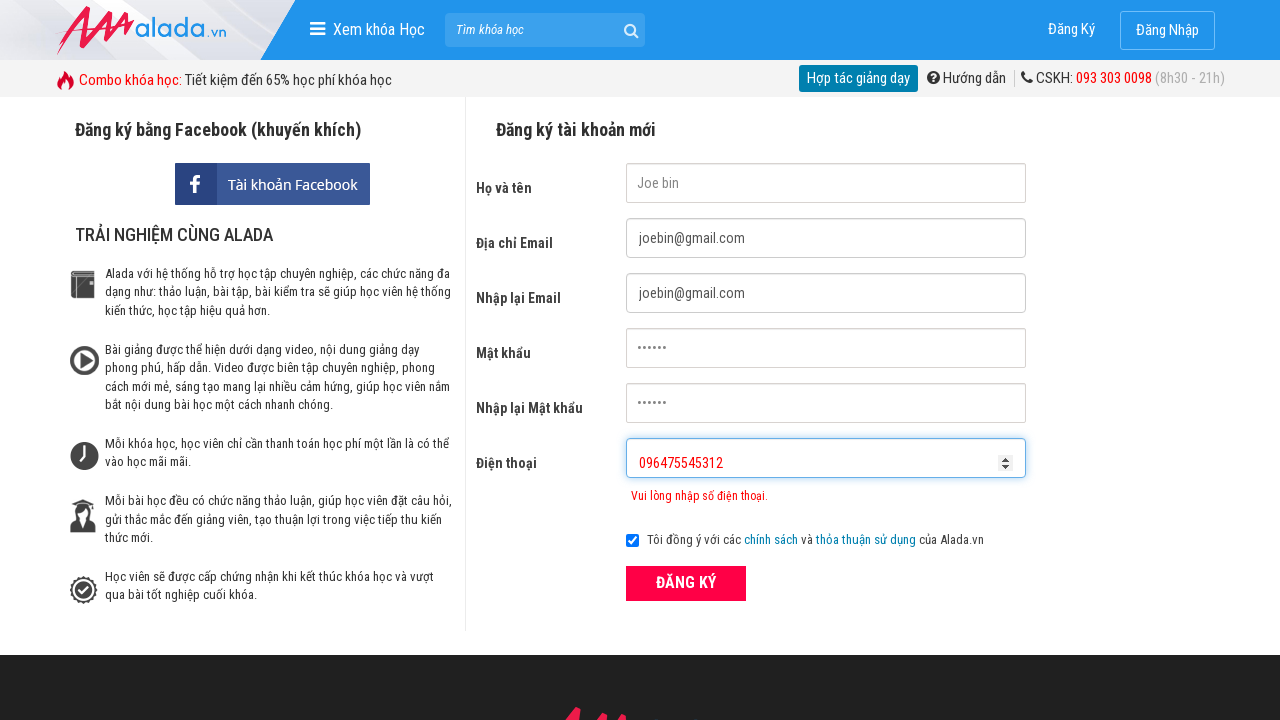

Clicked register button to submit form with long phone number at (686, 583) on xpath=//button[text()='ĐĂNG KÝ' and @type='submit']
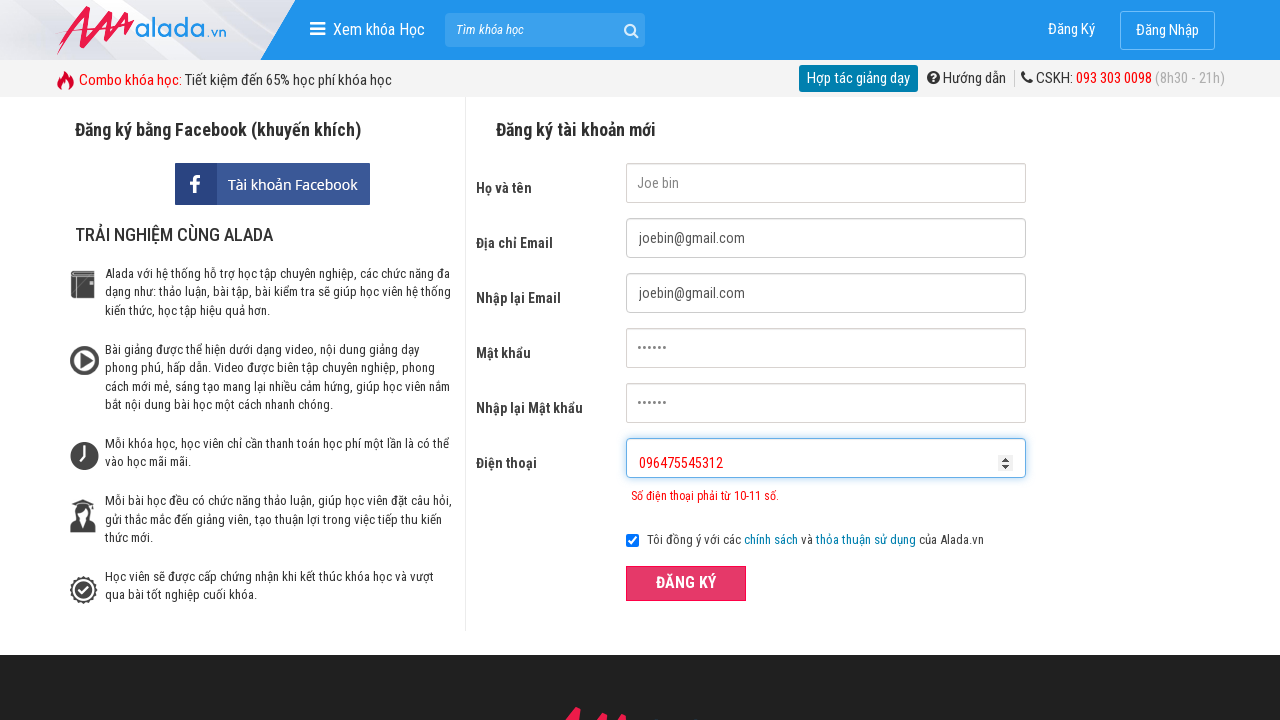

Phone error message appeared for long phone number
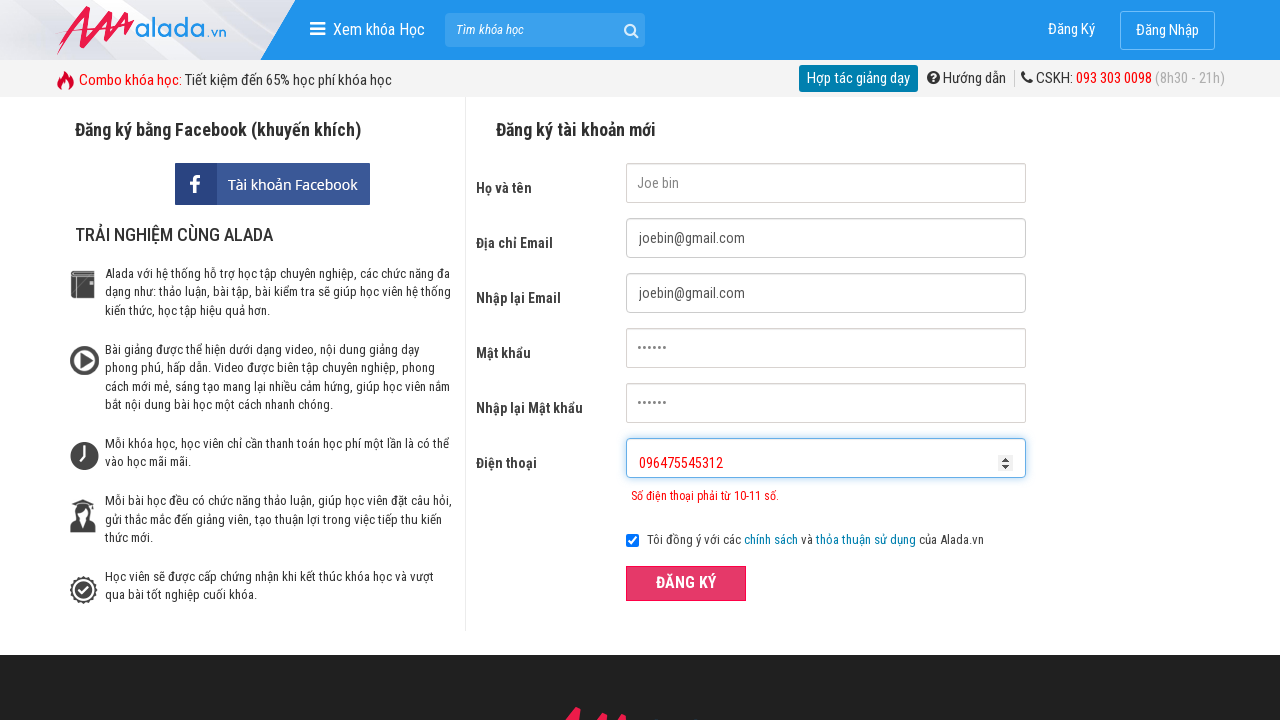

Cleared phone field on #txtPhone
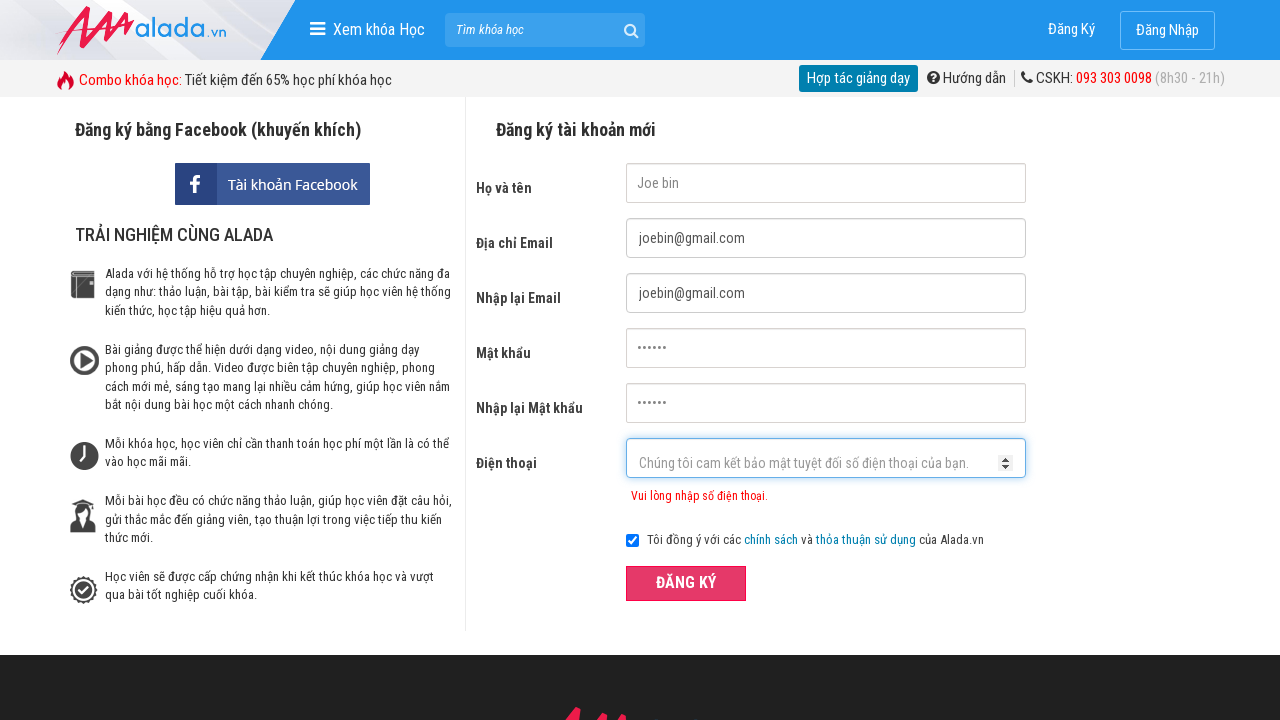

Filled phone field with '12345678910' (invalid prefix) on #txtPhone
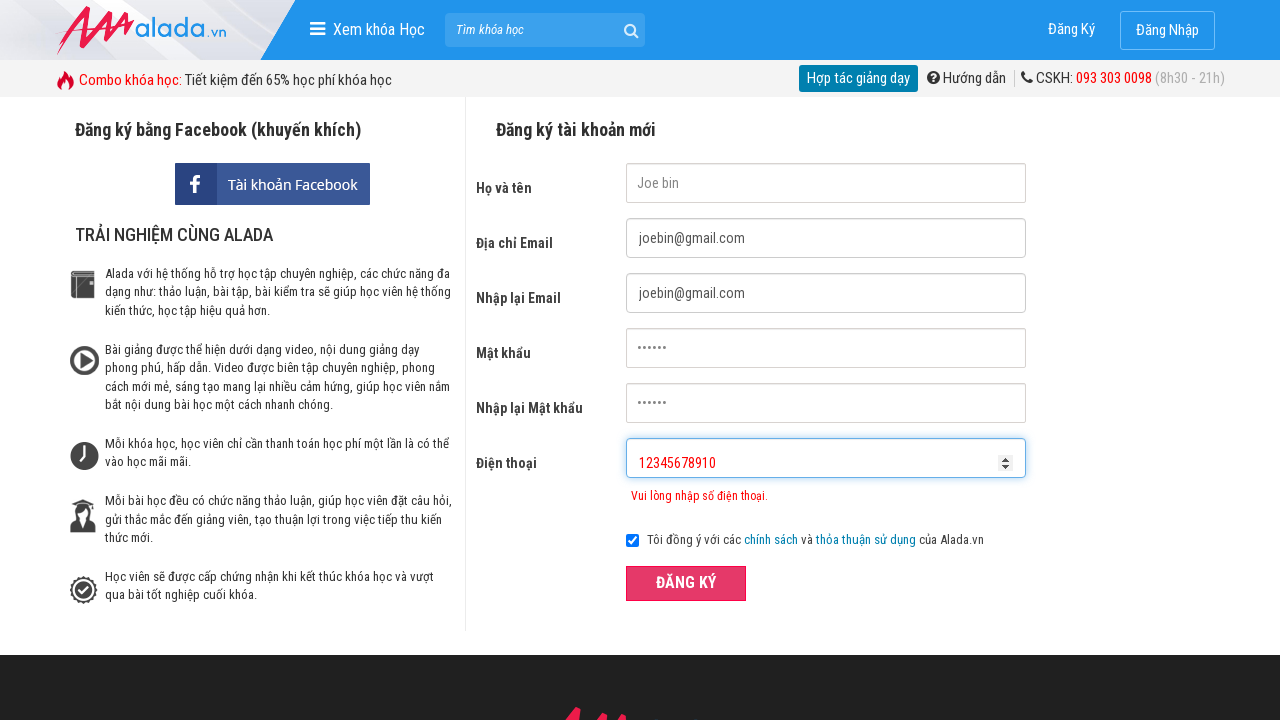

Clicked register button to submit form with invalid phone prefix at (686, 583) on xpath=//button[text()='ĐĂNG KÝ' and @type='submit']
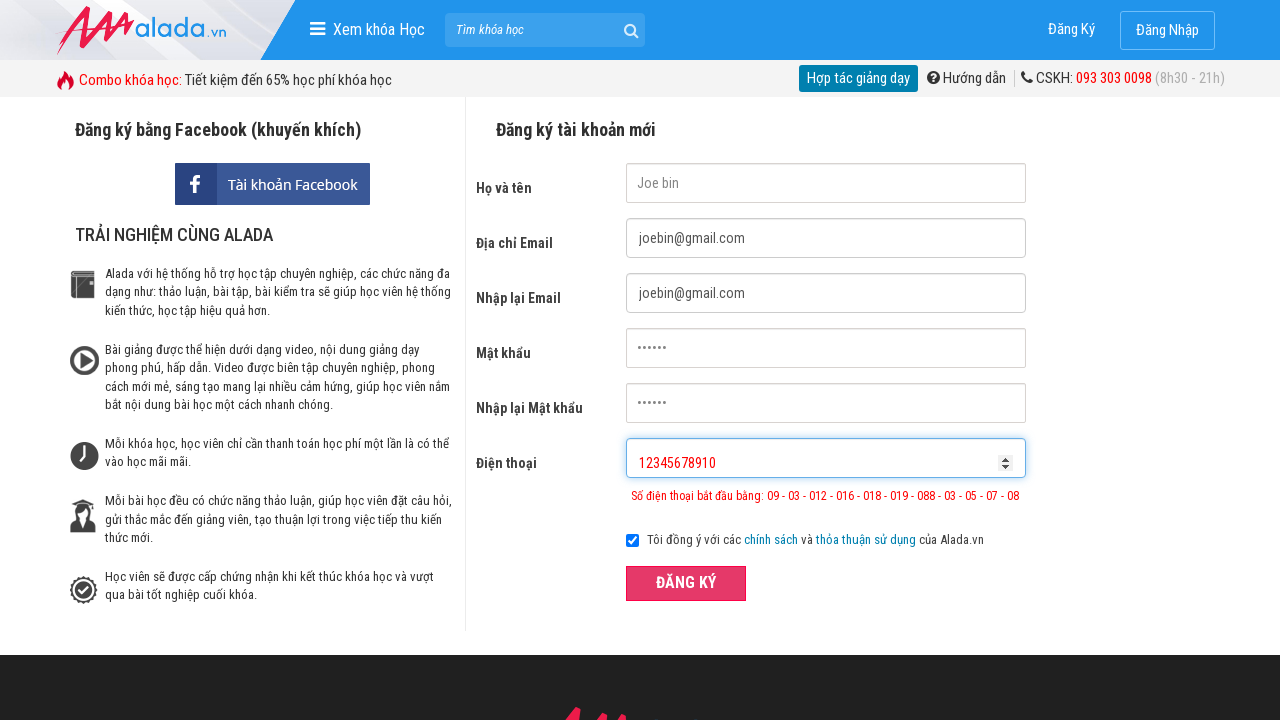

Phone error message appeared for invalid phone prefix
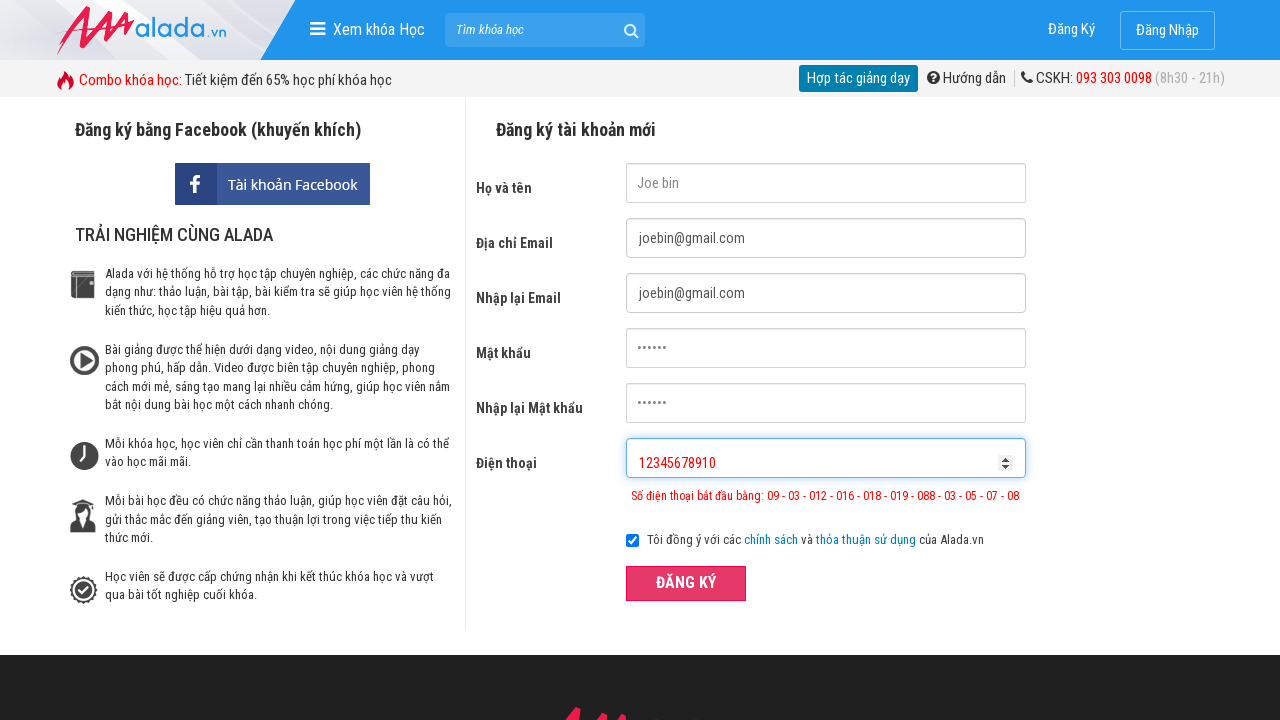

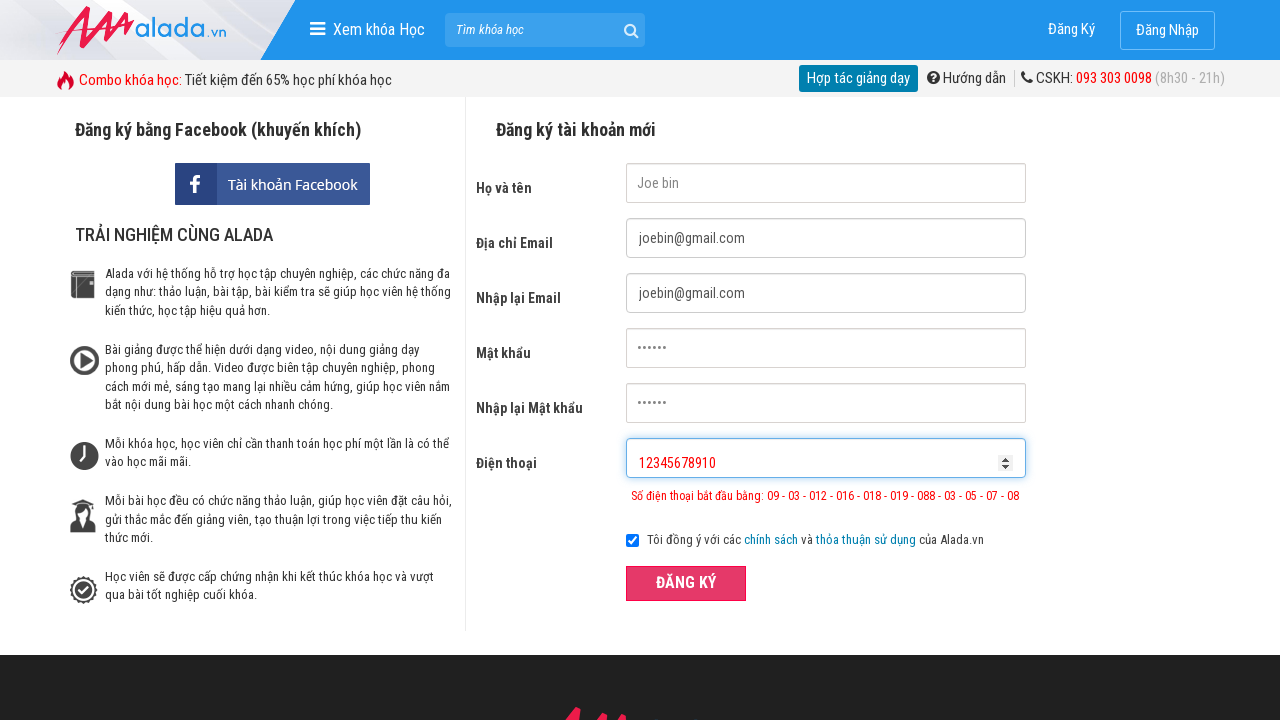